Tests marking all todo items as completed using the toggle all checkbox

Starting URL: https://demo.playwright.dev/todomvc

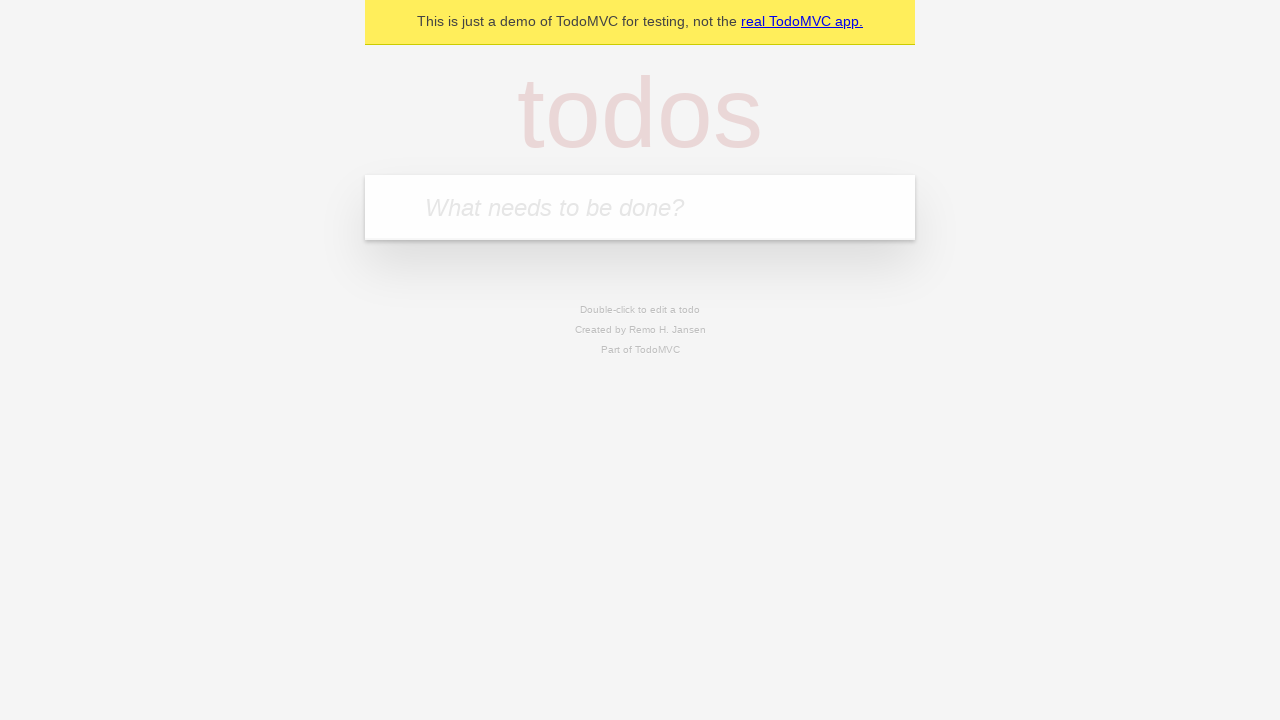

Filled todo input with 'buy some cheese' on internal:attr=[placeholder="What needs to be done?"i]
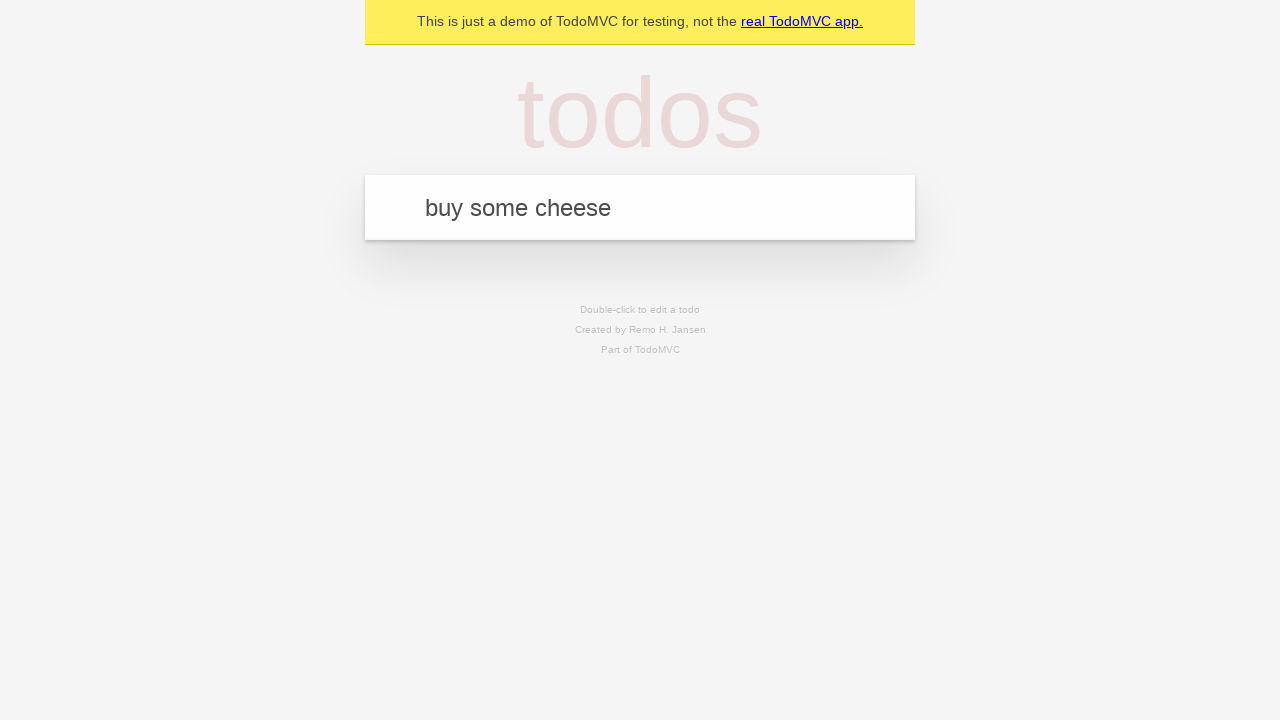

Pressed Enter to add first todo item on internal:attr=[placeholder="What needs to be done?"i]
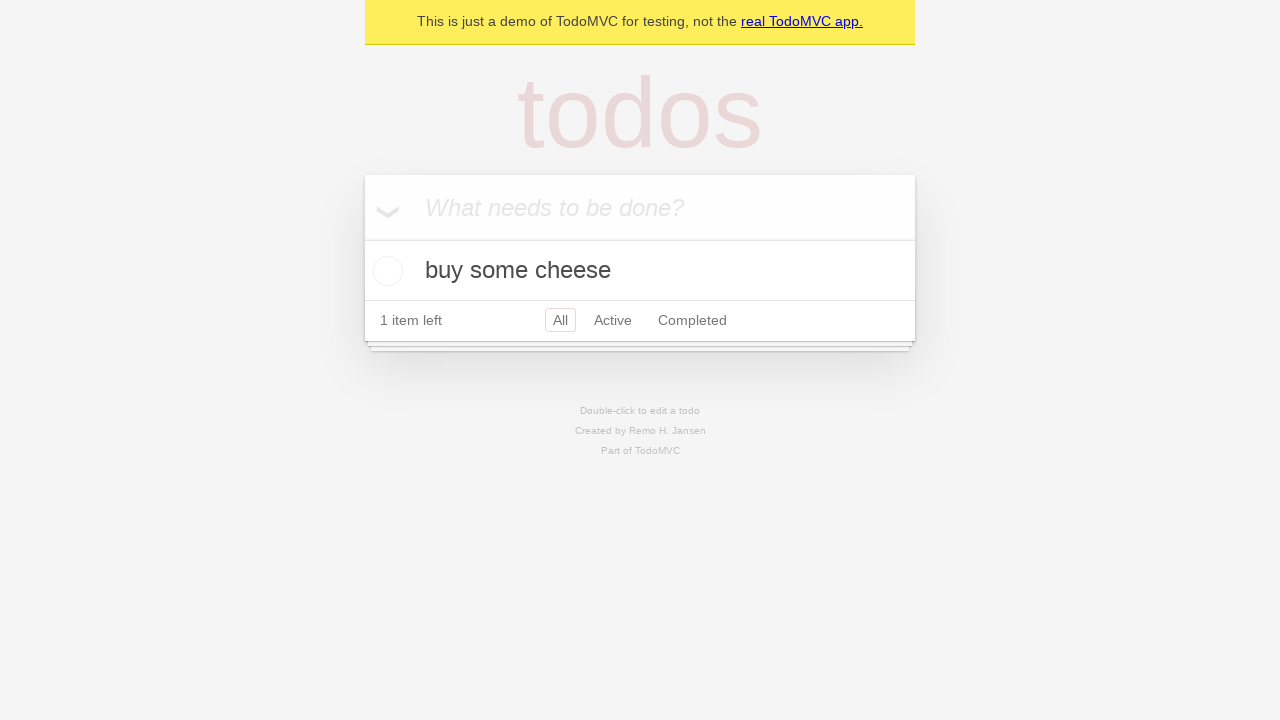

Filled todo input with 'feed the cat' on internal:attr=[placeholder="What needs to be done?"i]
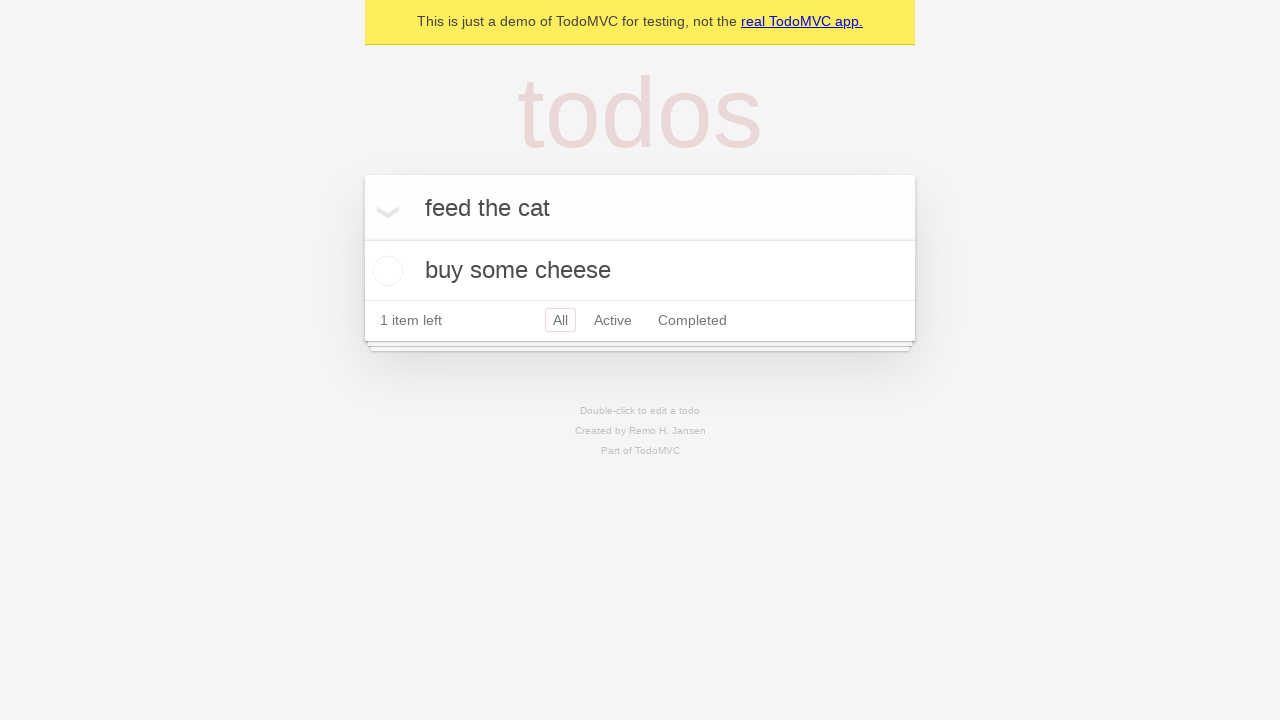

Pressed Enter to add second todo item on internal:attr=[placeholder="What needs to be done?"i]
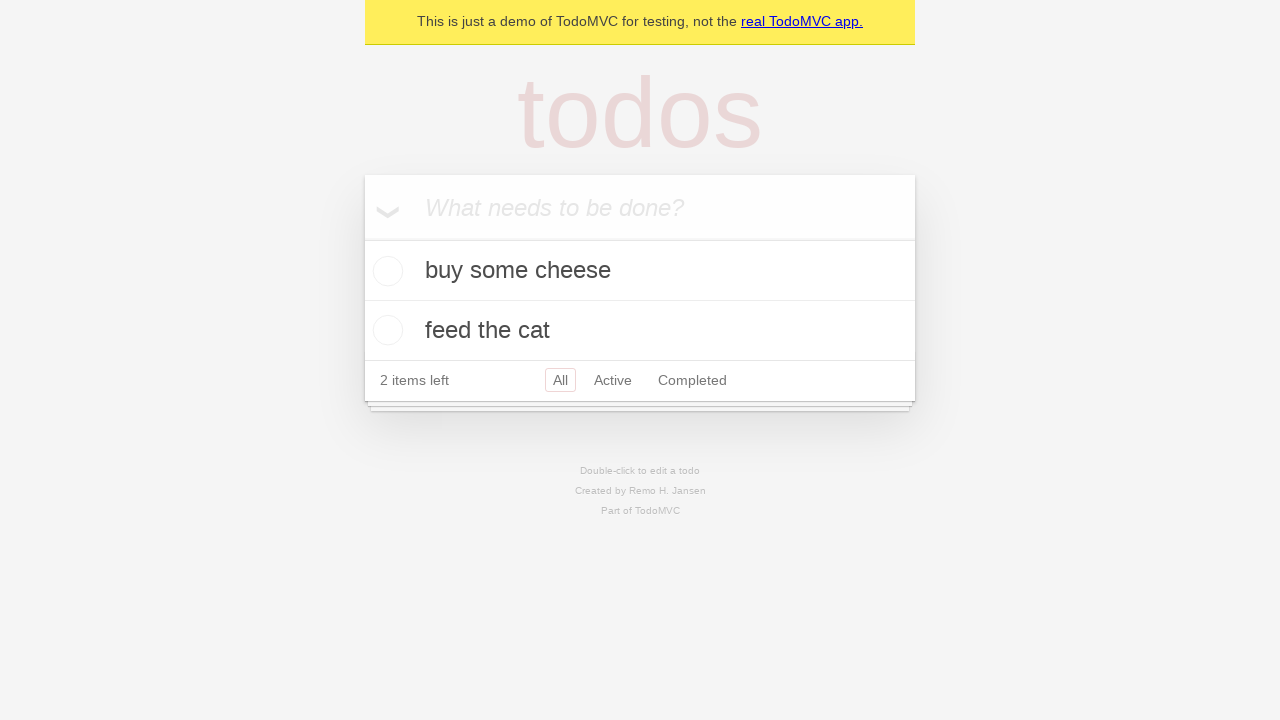

Filled todo input with 'book a doctors appointment' on internal:attr=[placeholder="What needs to be done?"i]
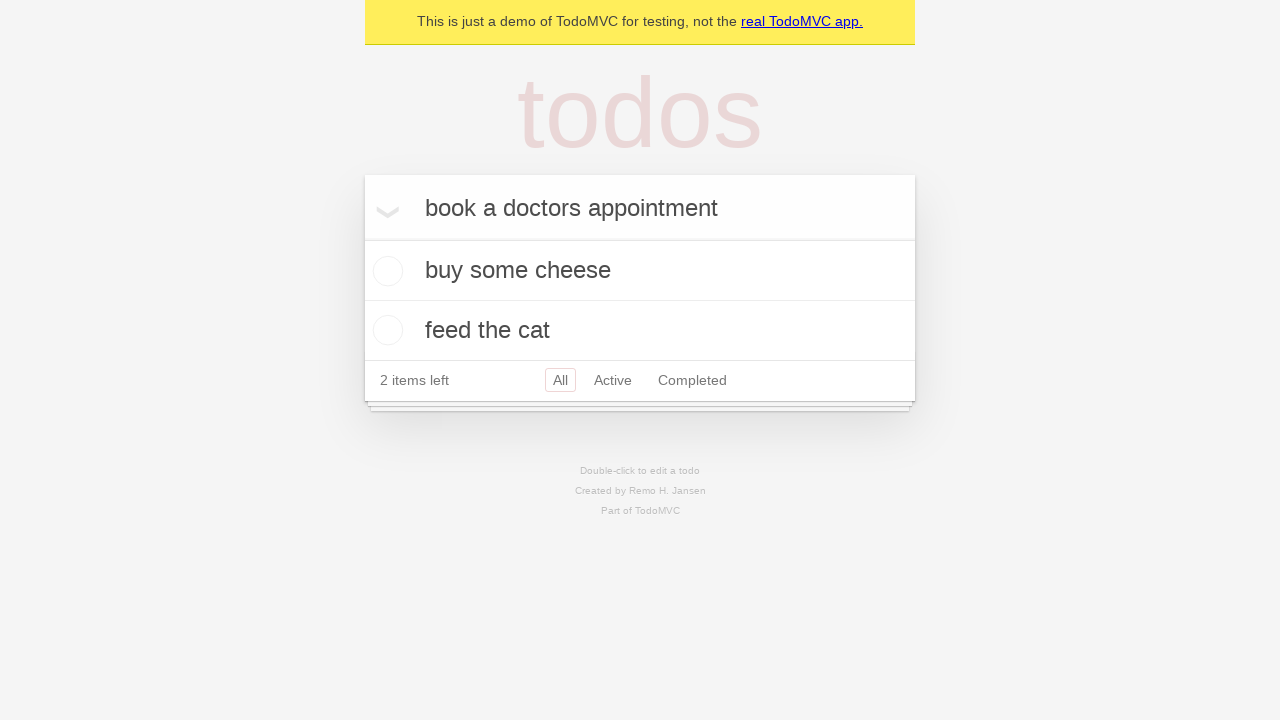

Pressed Enter to add third todo item on internal:attr=[placeholder="What needs to be done?"i]
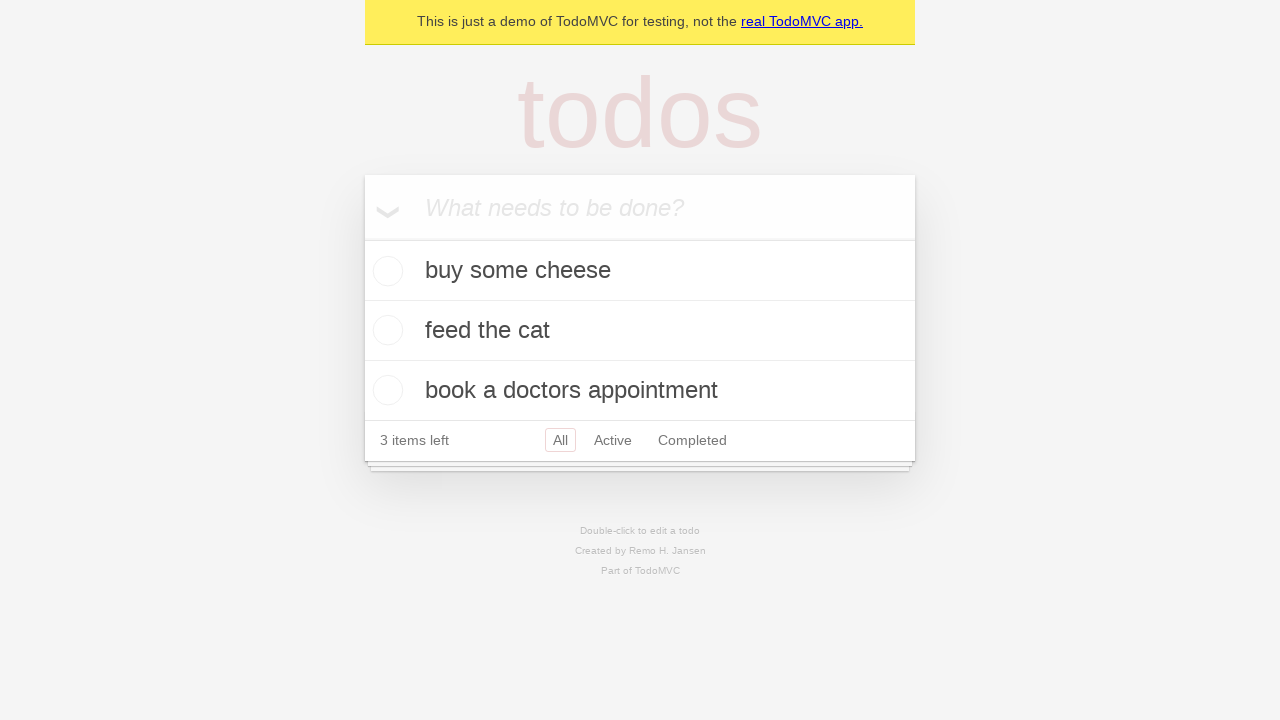

Clicked toggle all checkbox to mark all items as completed at (362, 238) on internal:label="Mark all as complete"i
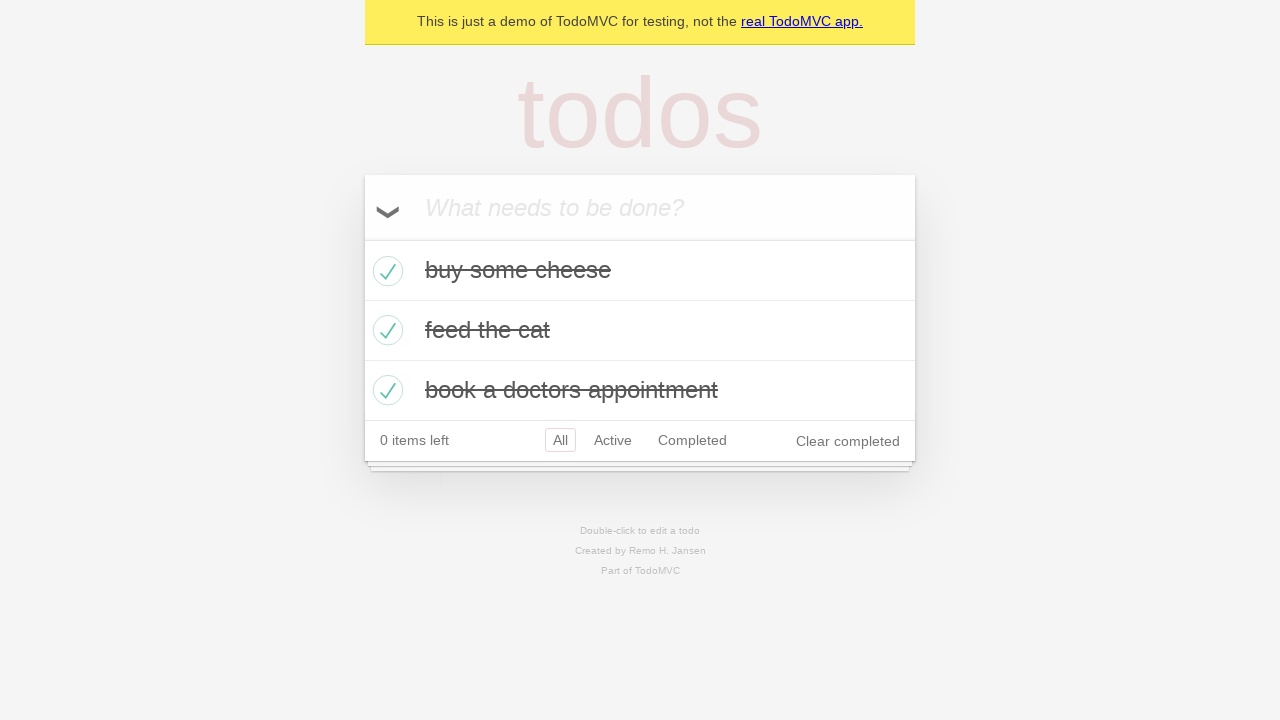

Waited for todo items to show completed state
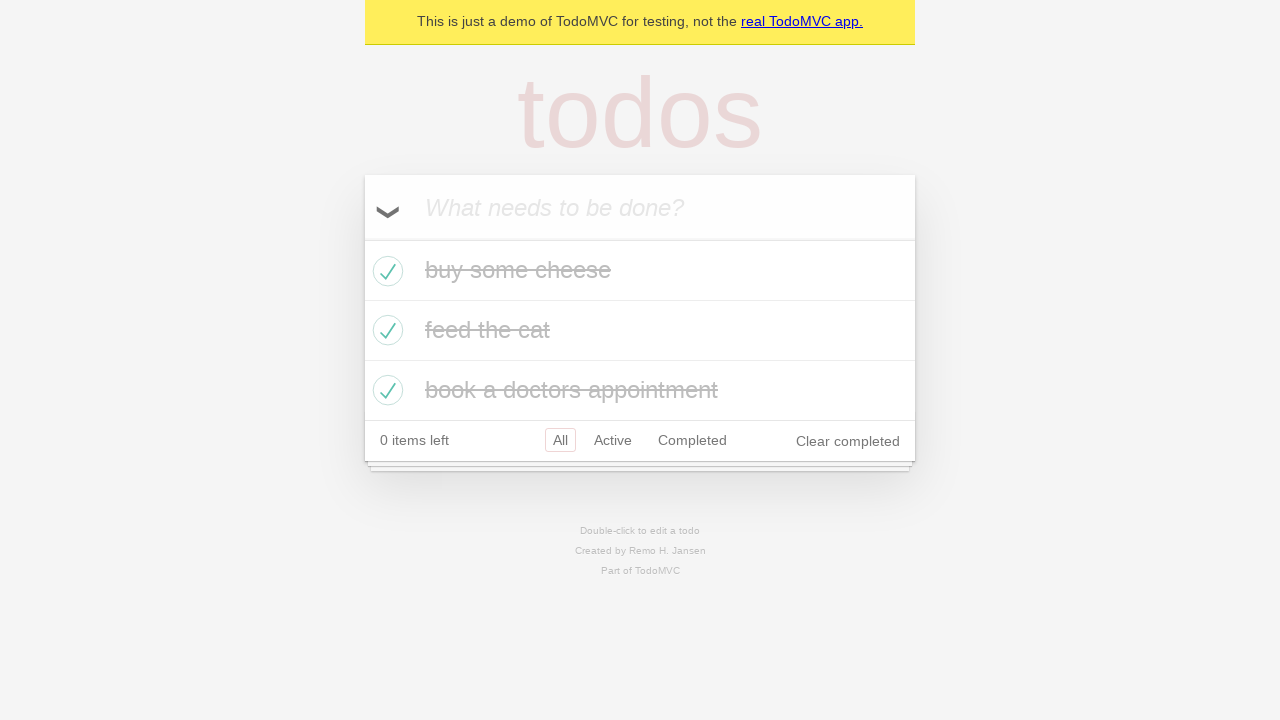

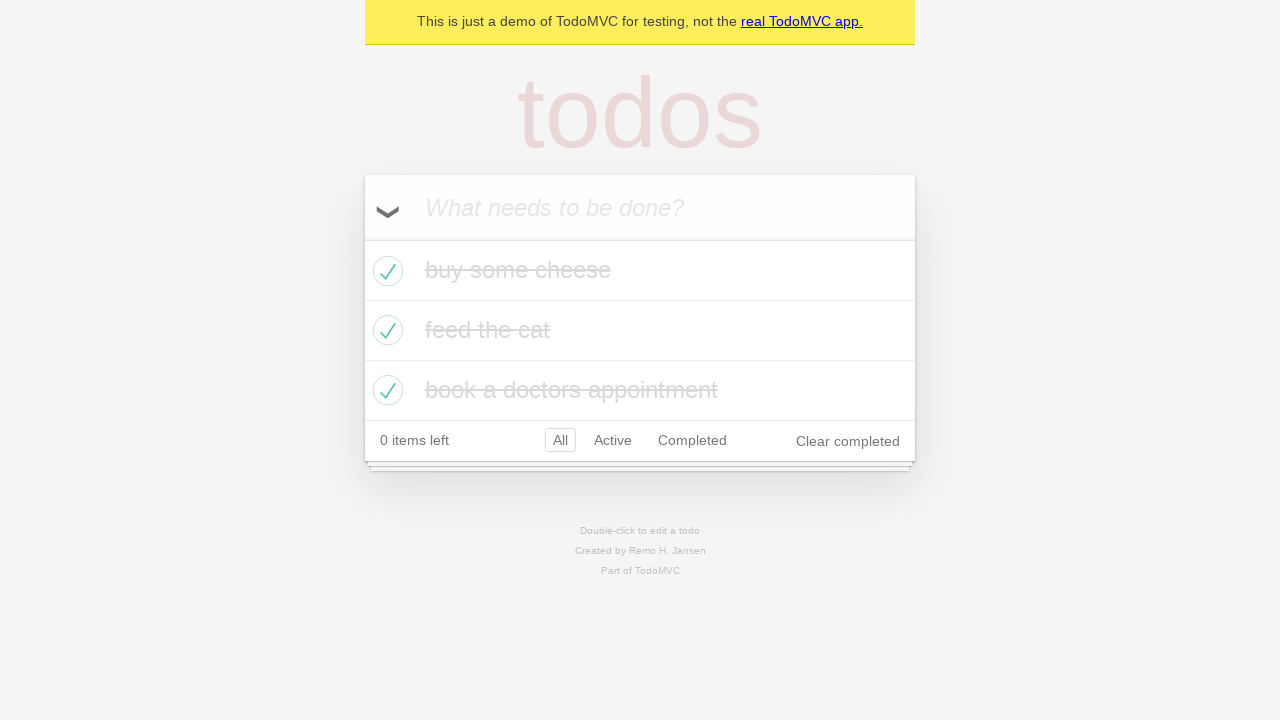